Tests JavaScript execution on W3Schools tryit editor by switching to iframe, executing JavaScript to update content, and highlighting an element

Starting URL: https://www.w3schools.com/js/tryit.asp?filename=tryjs_myfirst

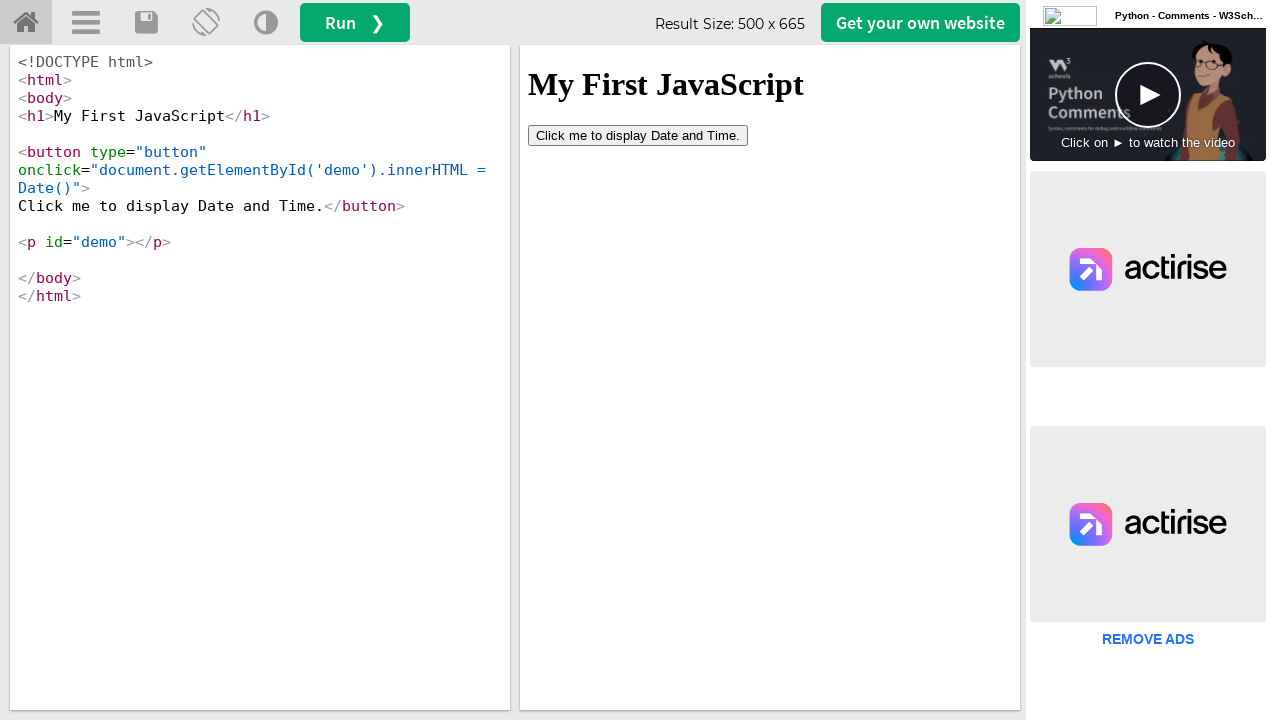

Located iframe with name 'iframeResult'
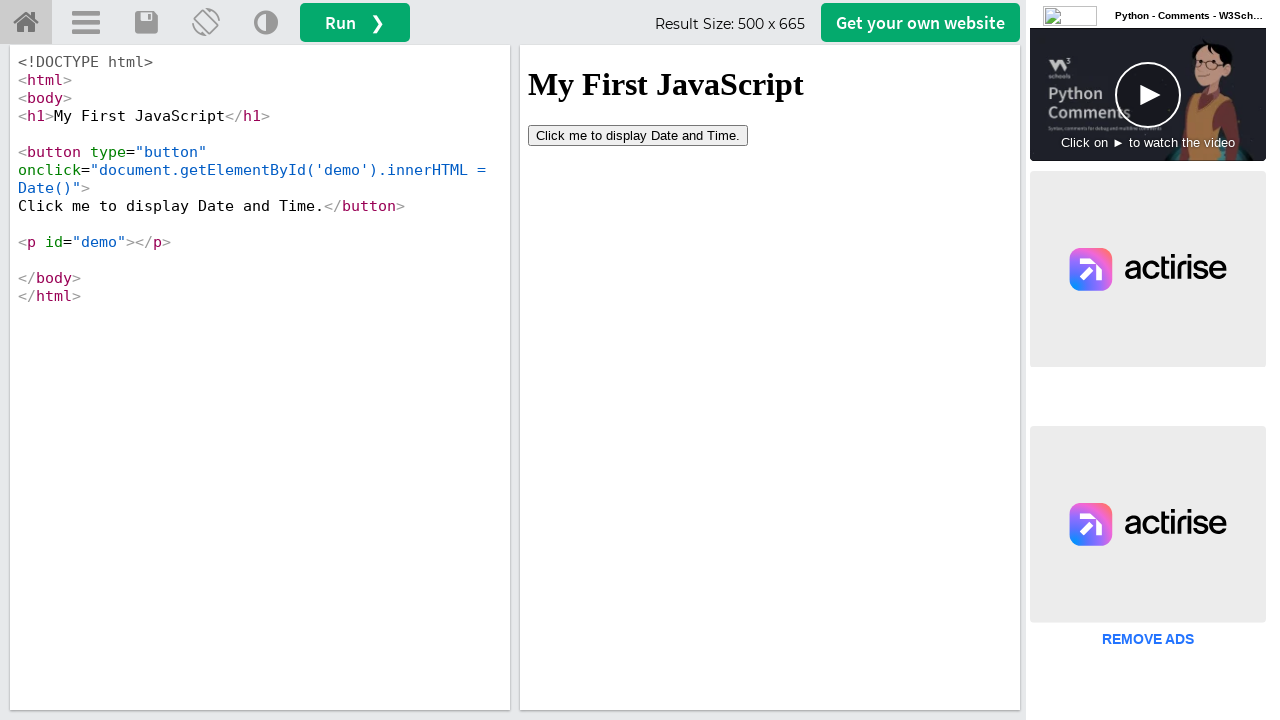

Executed JavaScript to update demo element with current date
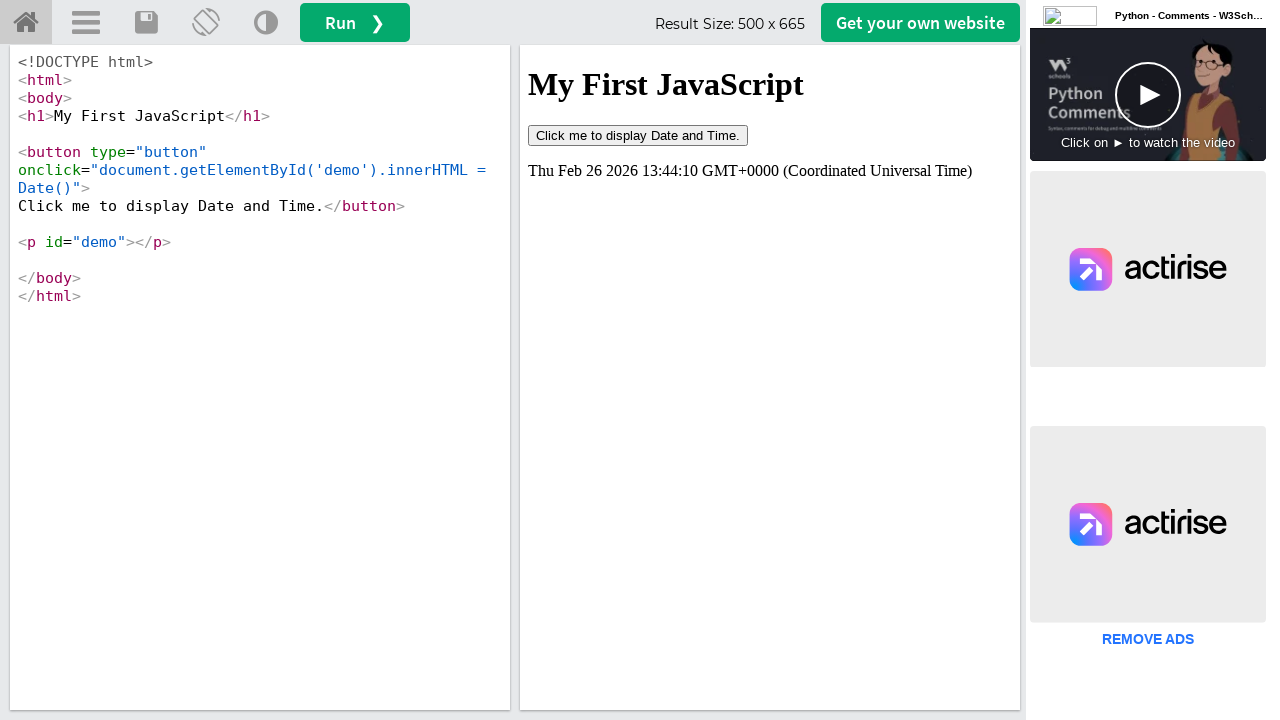

Located button element using XPath
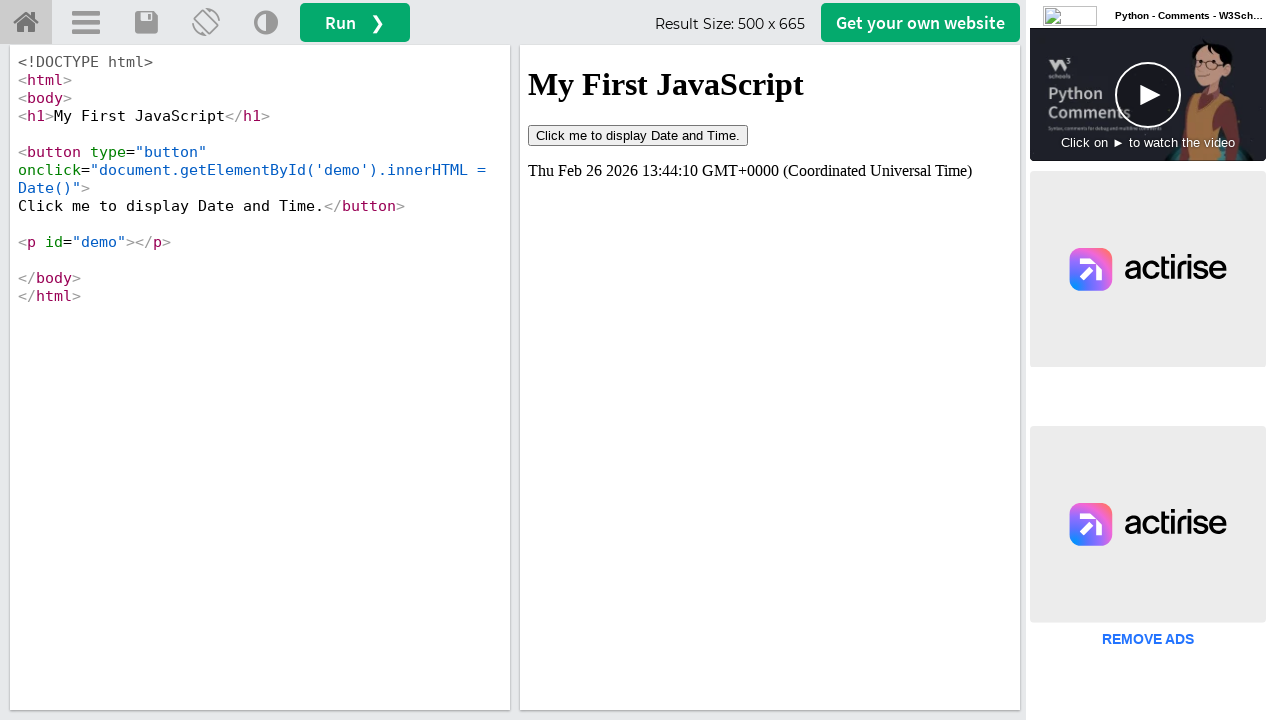

Applied red border and yellow background styling to button element
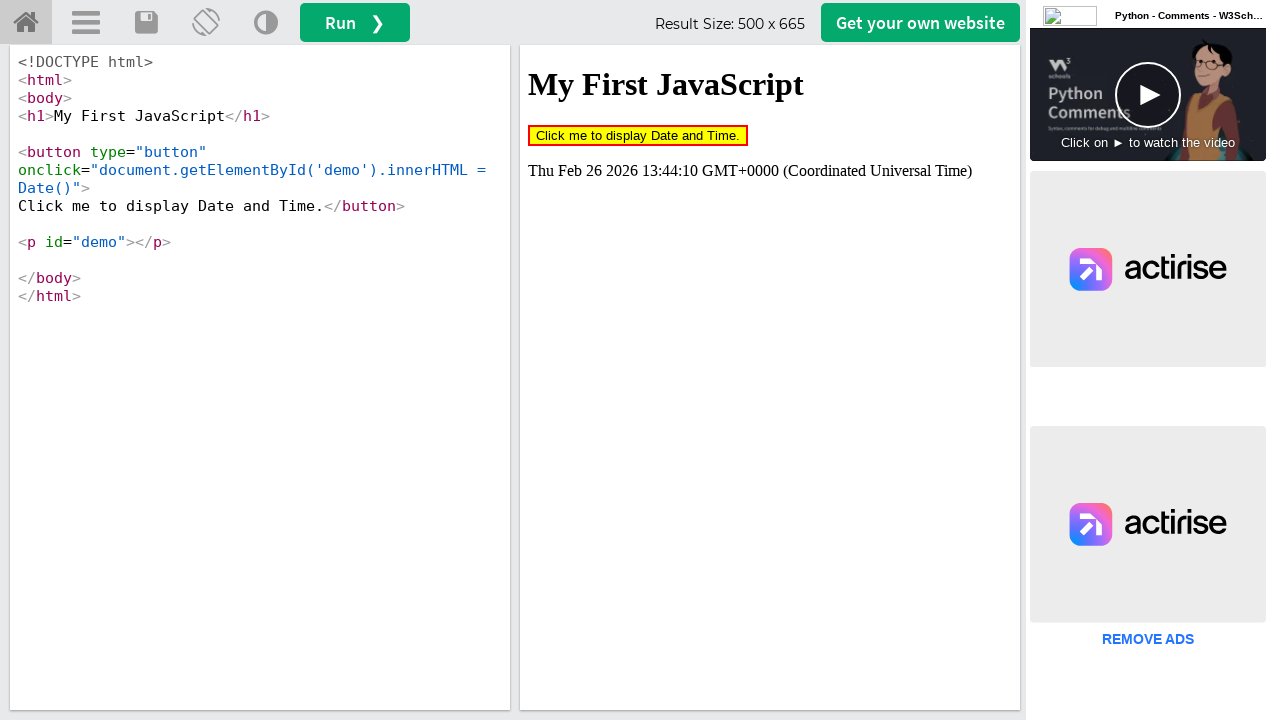

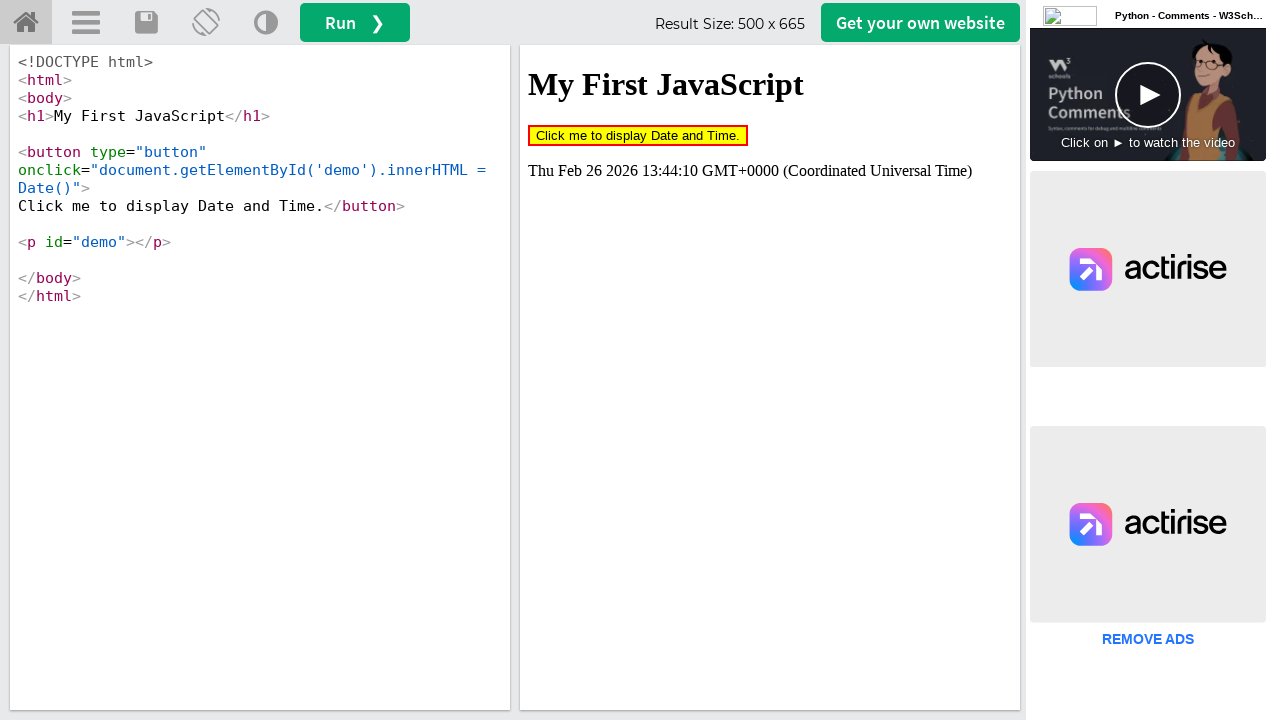